Tests shopping cart functionality by adding 2 Funny Cow items and 1 Fluffy Bunny item, then navigating to cart to verify items are present

Starting URL: http://jupiter.cloud.planittesting.com

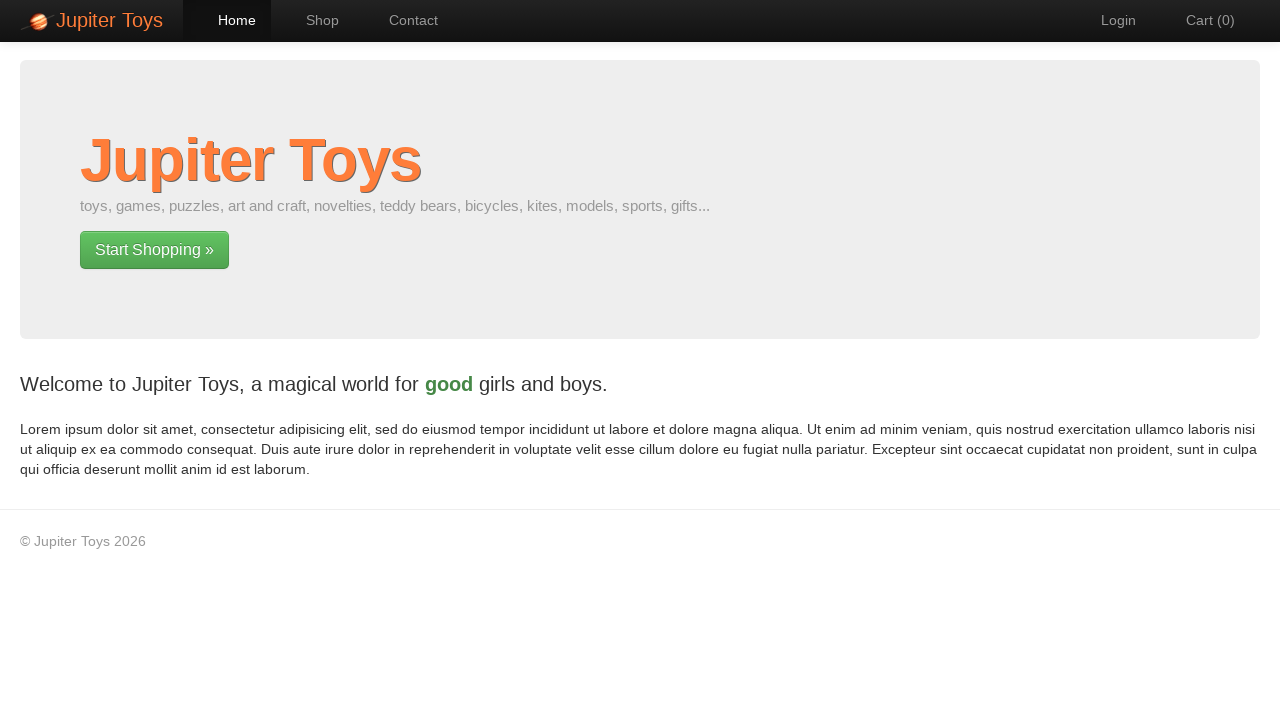

Clicked shop navigation link at (312, 20) on #nav-shop
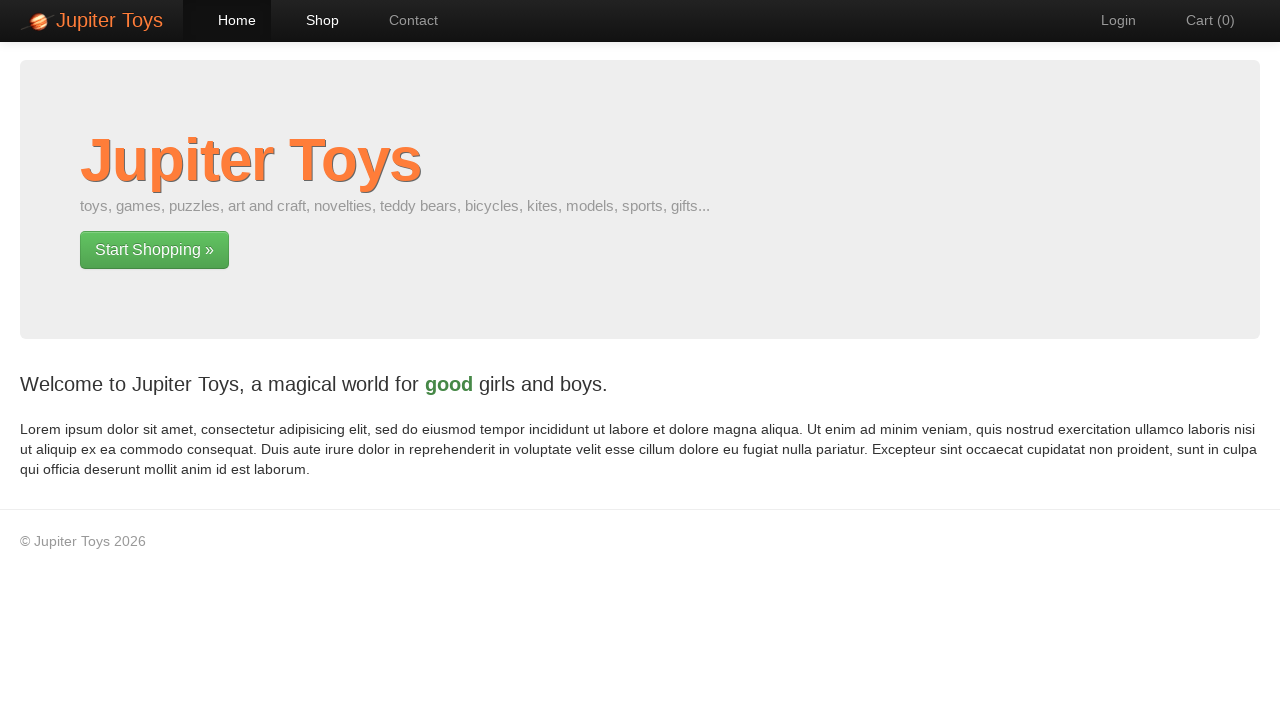

Products loaded and Buy buttons are visible
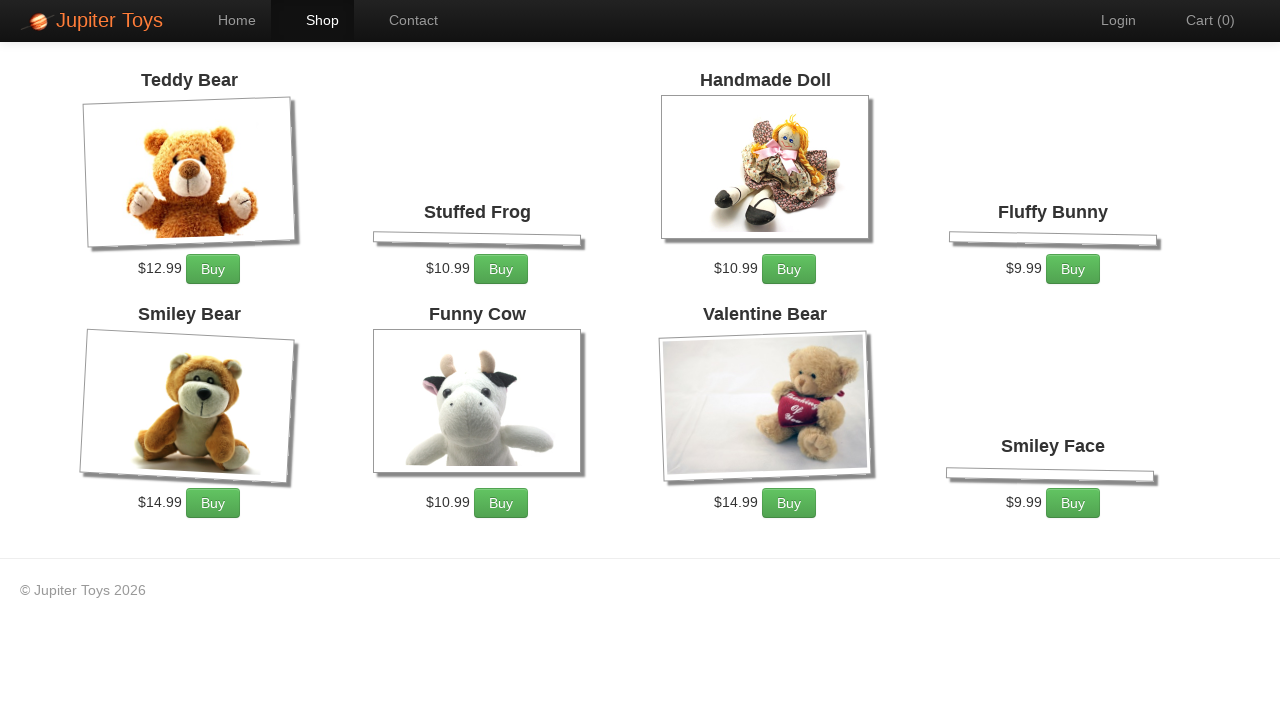

Added first Funny Cow item to cart at (501, 503) on a:text('Buy') >> nth=5
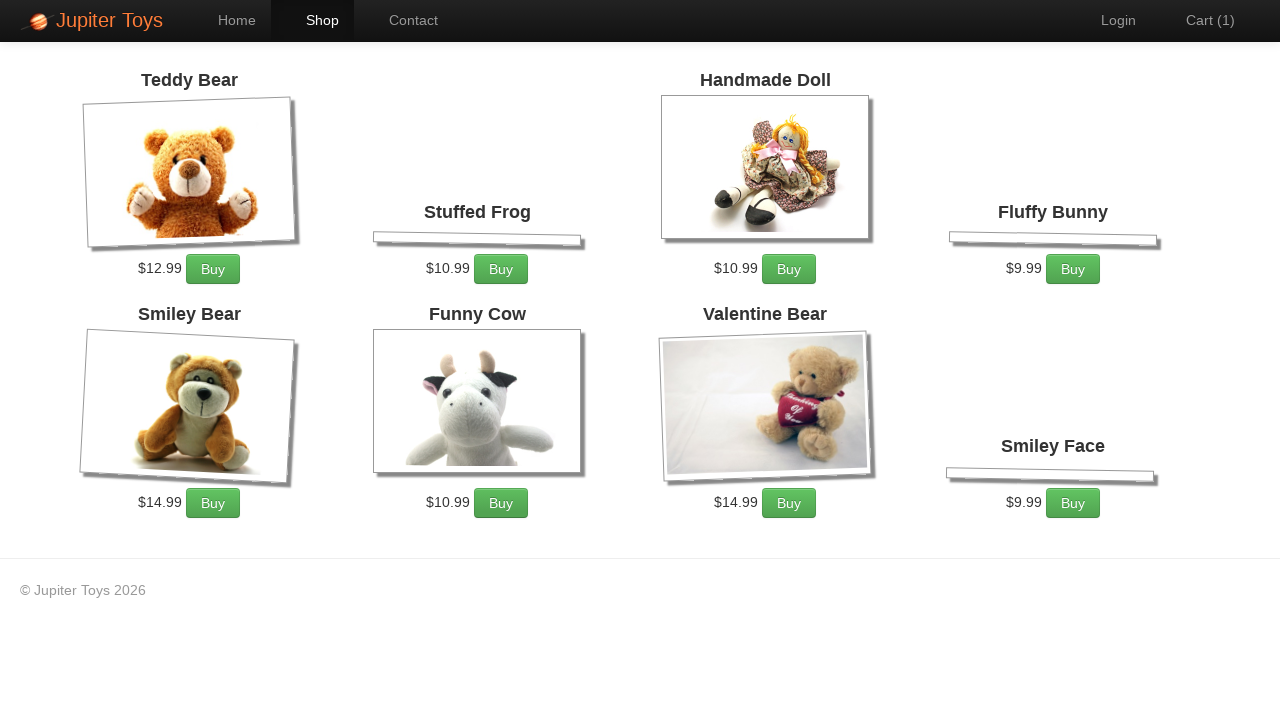

Added second Funny Cow item to cart at (501, 504) on a:text('Buy') >> nth=5
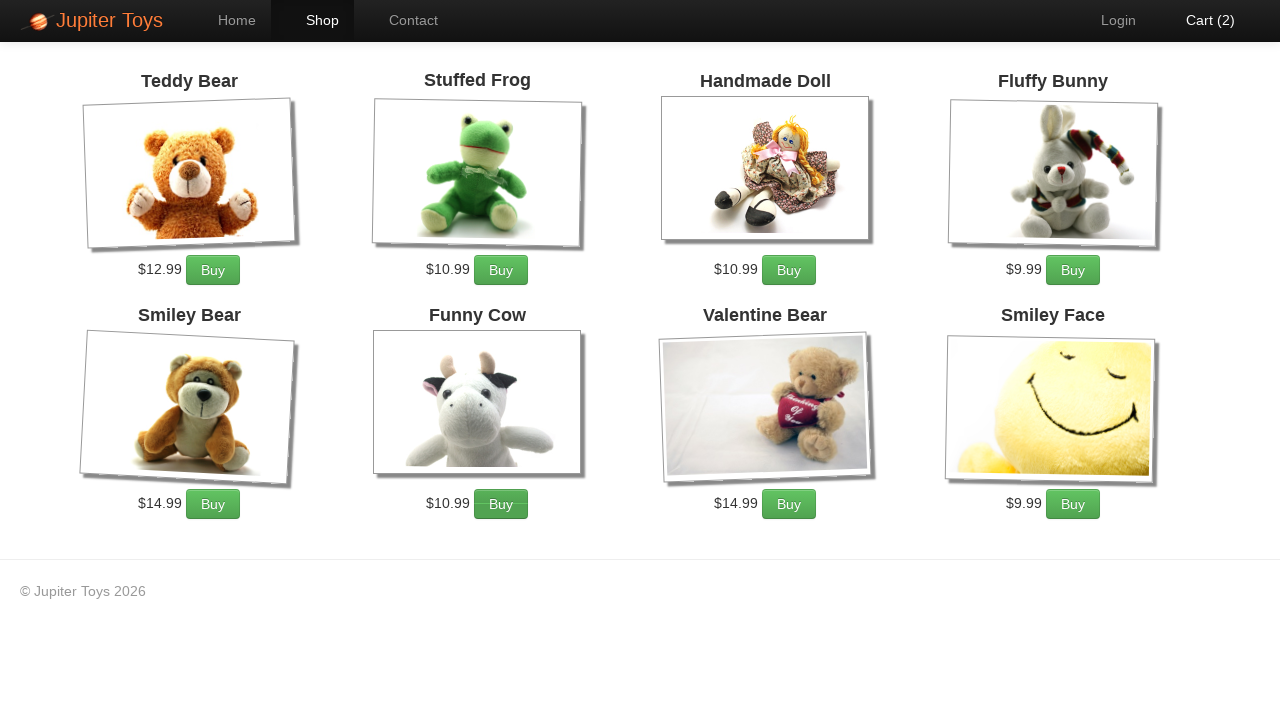

Added Fluffy Bunny item to cart at (1073, 270) on a:text('Buy') >> nth=3
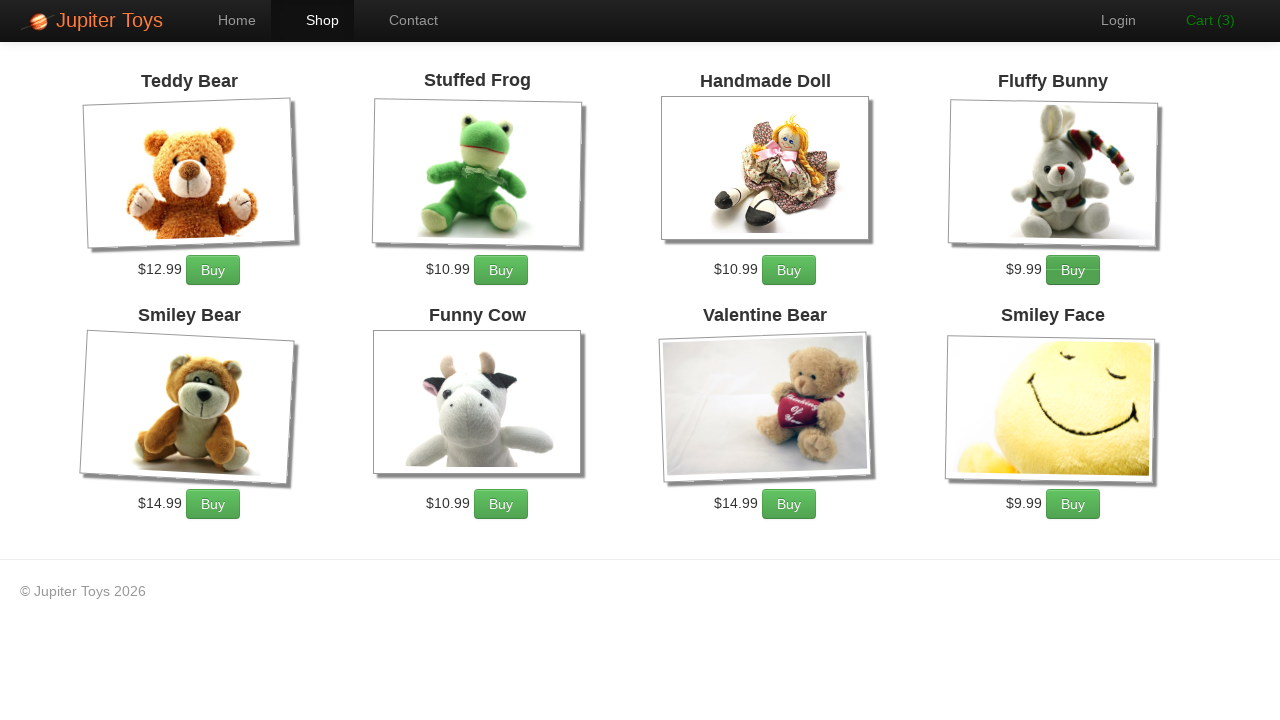

Navigated to cart page to verify items at (1200, 20) on #nav-cart
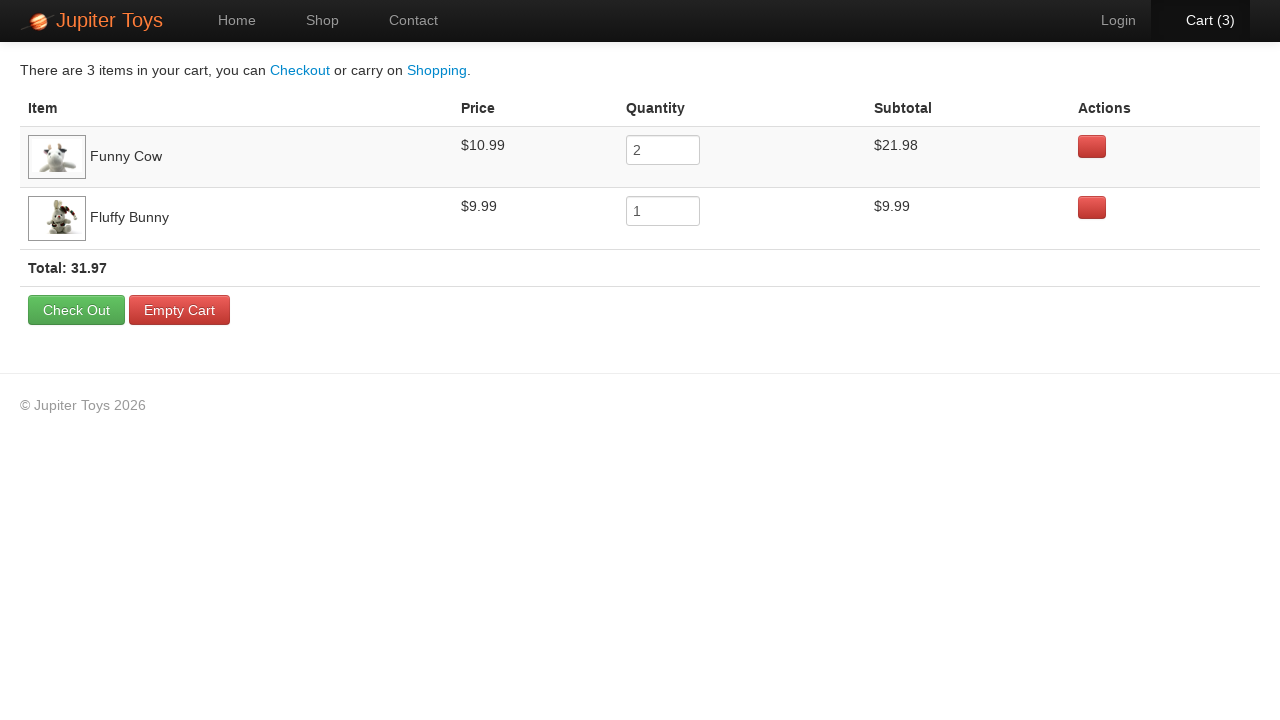

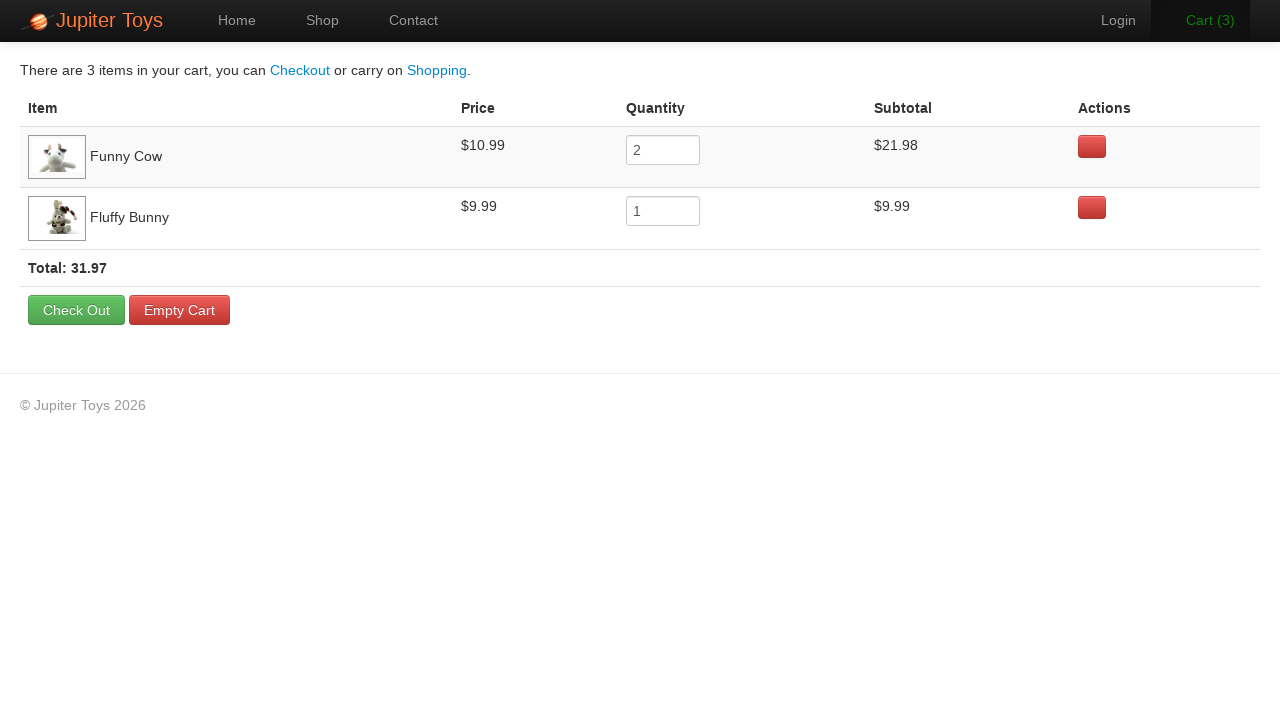